Tests working with multiple browser windows by clicking a link that opens a new window, then switching between the original and new windows to verify their titles.

Starting URL: https://the-internet.herokuapp.com/windows

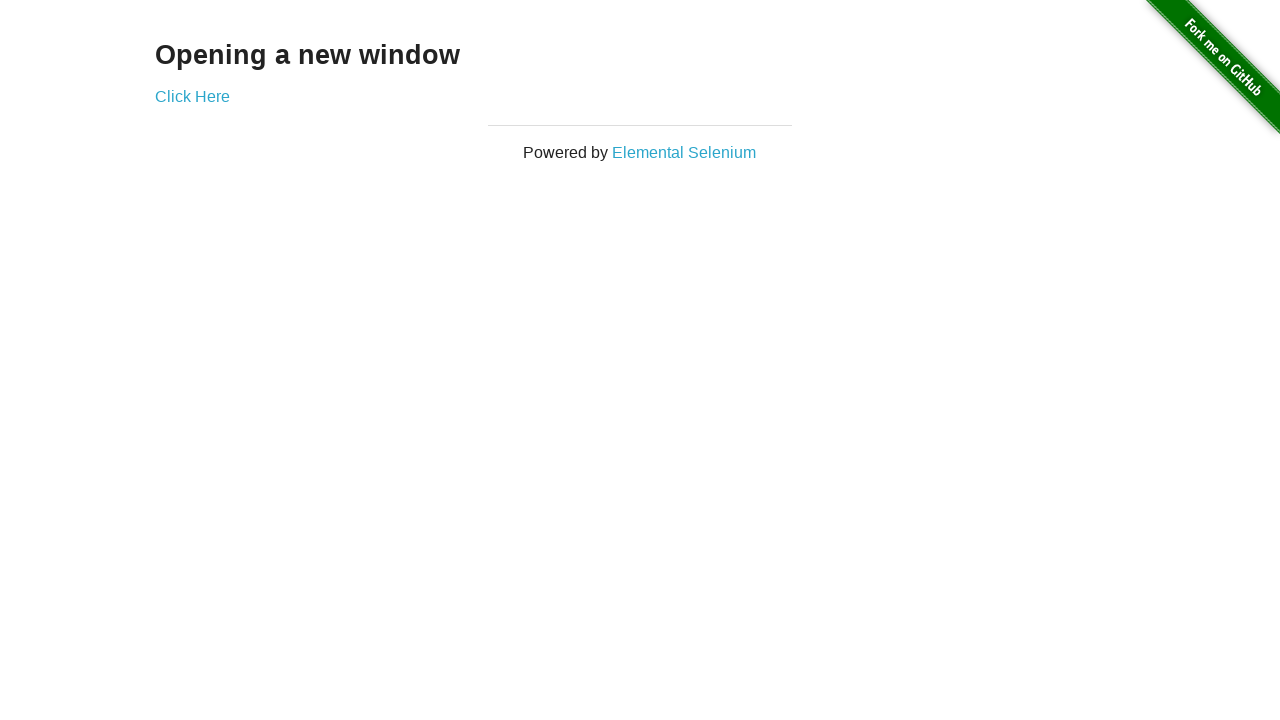

Clicked link that opens a new window at (192, 96) on .example a
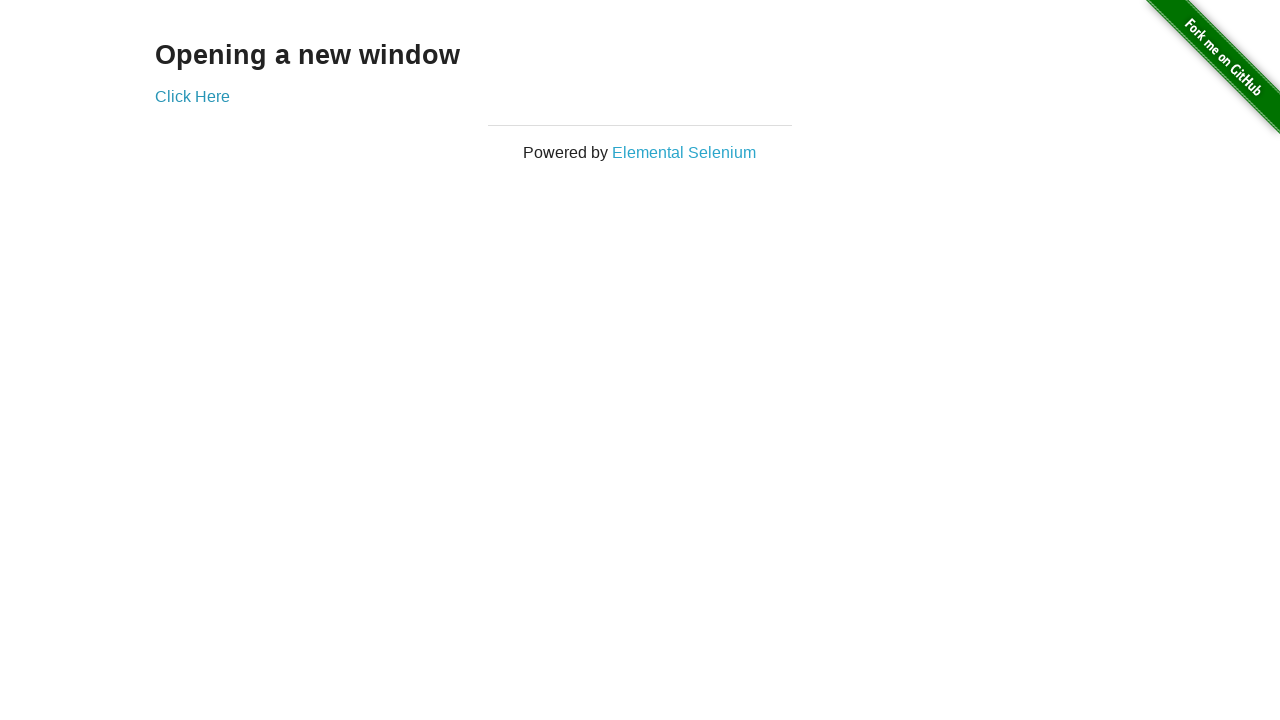

New window opened and captured
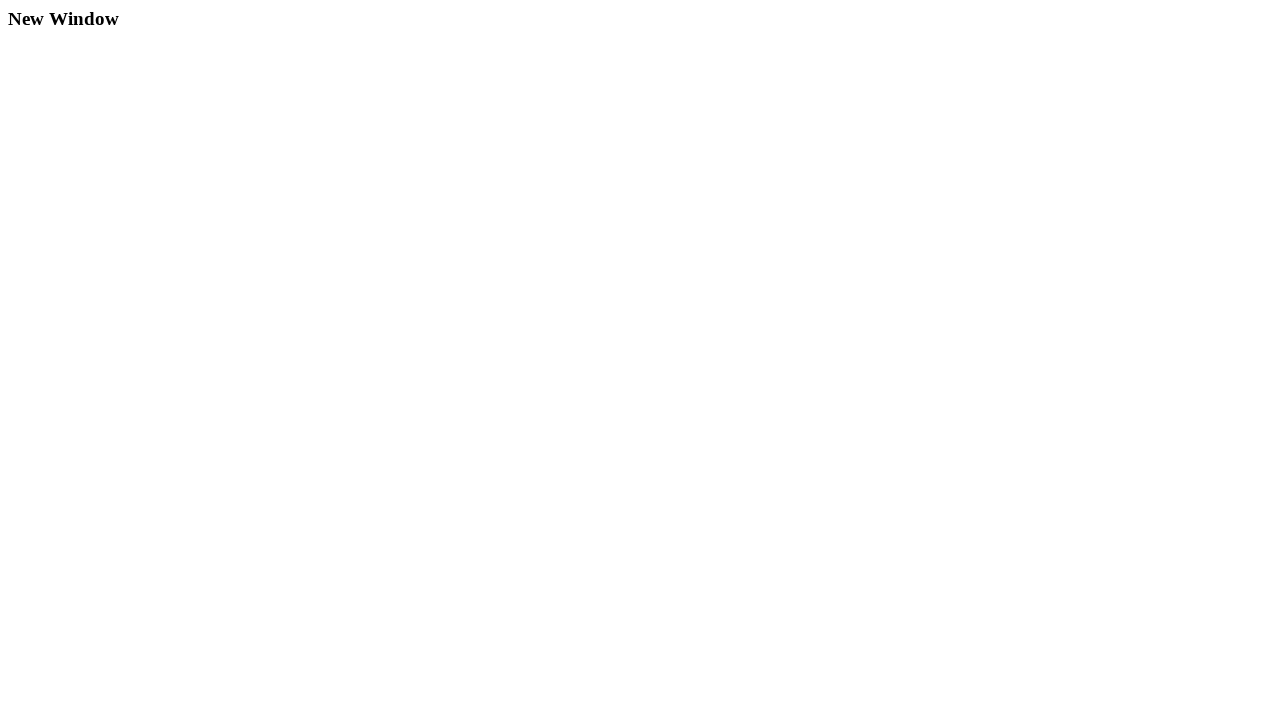

New window page fully loaded
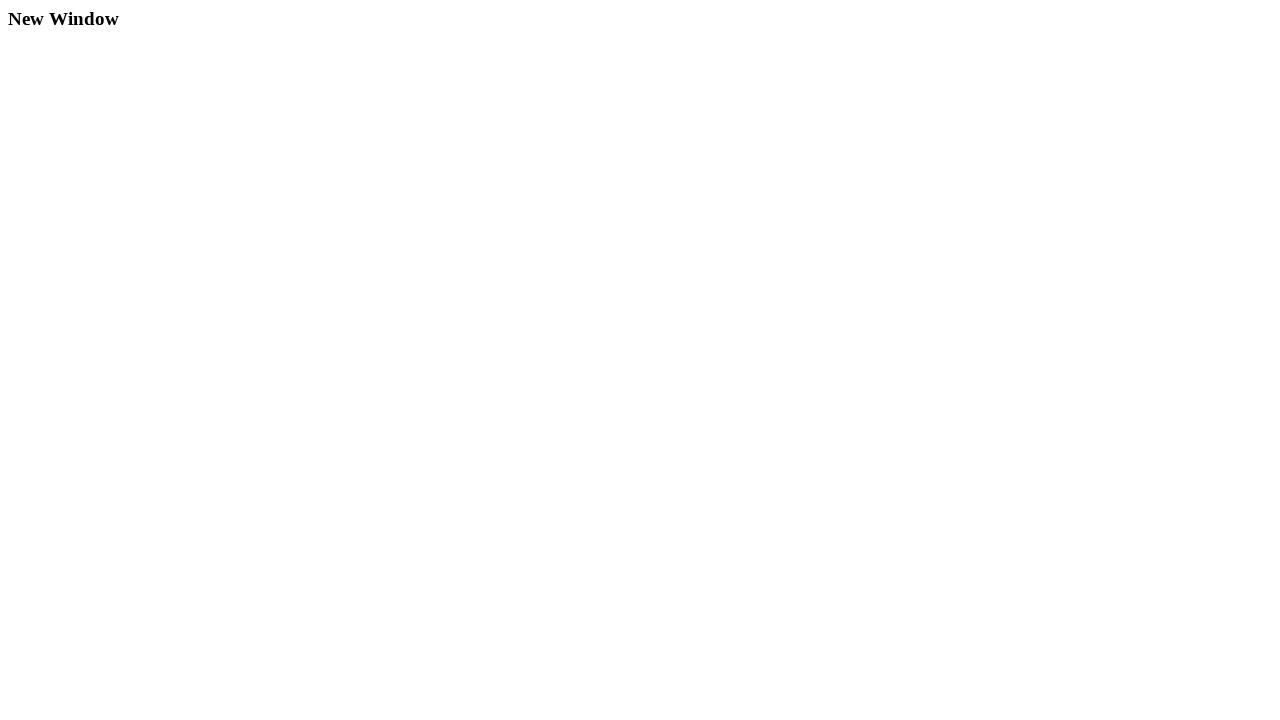

Verified original page title is 'The Internet'
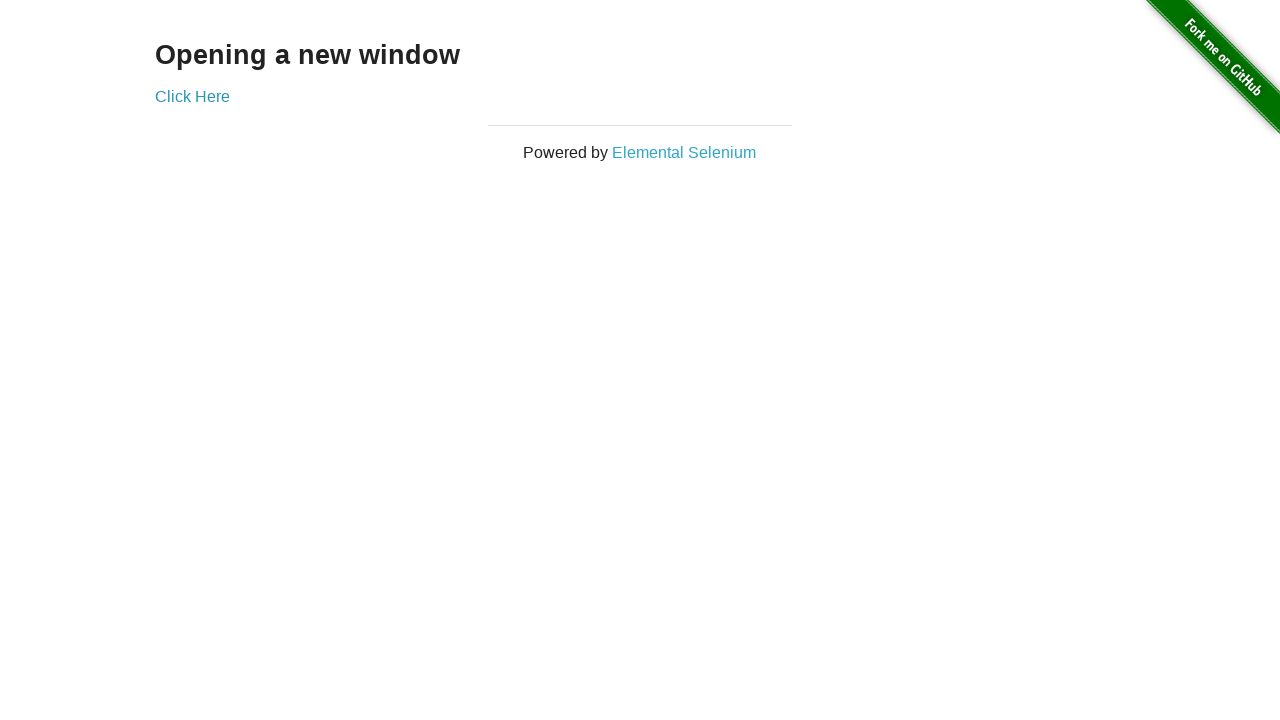

Verified new window title is 'New Window'
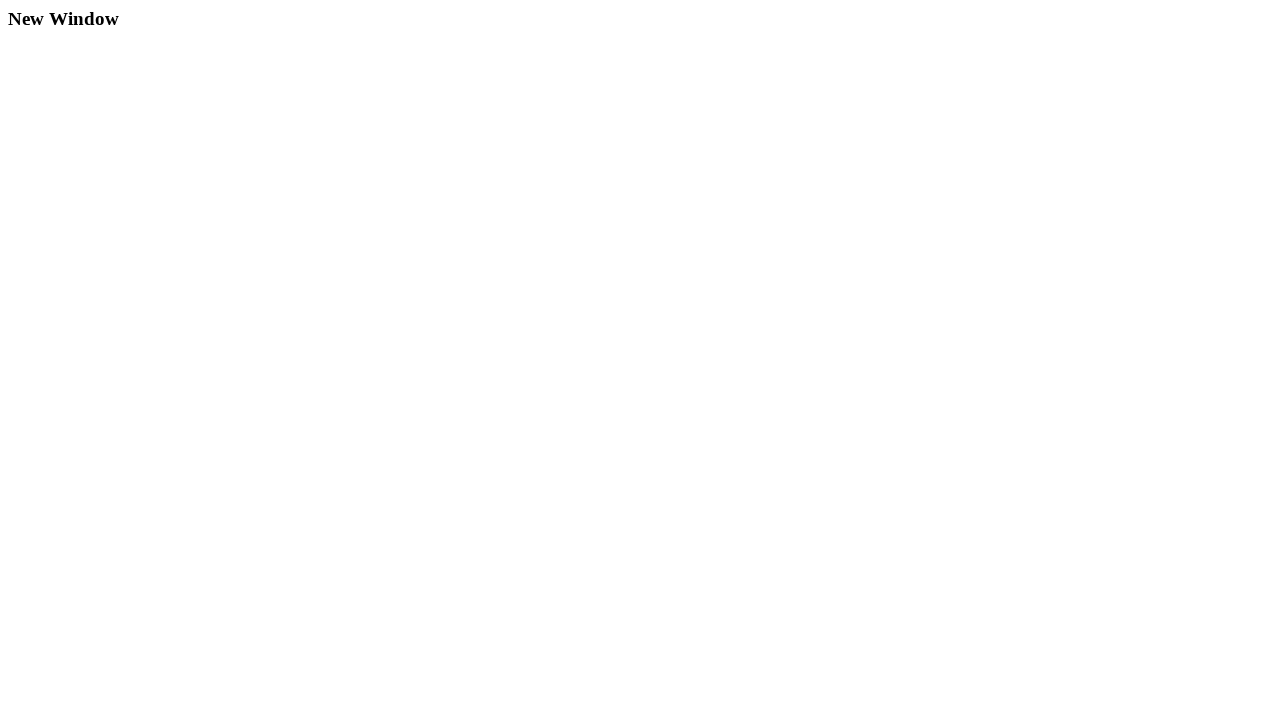

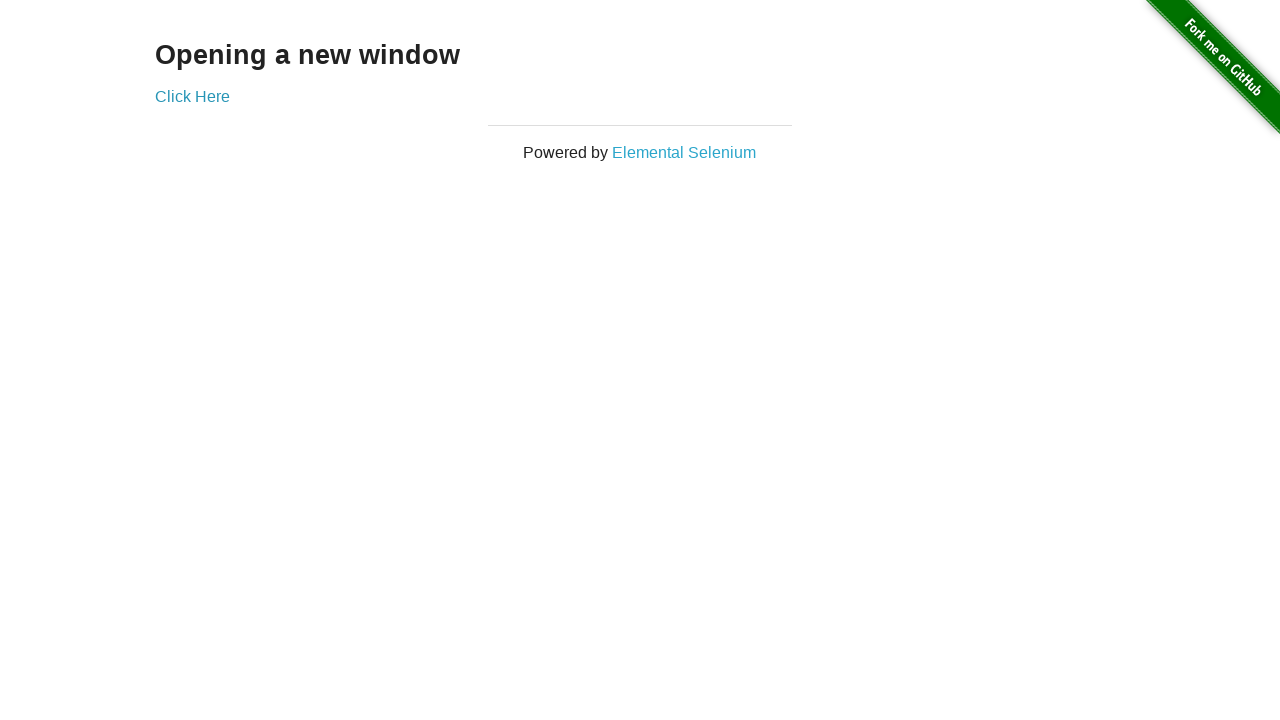